Navigates to JustWatch TV shows search page and scrolls to load all content dynamically

Starting URL: https://www.justwatch.com/in/search?q=tv%25shows

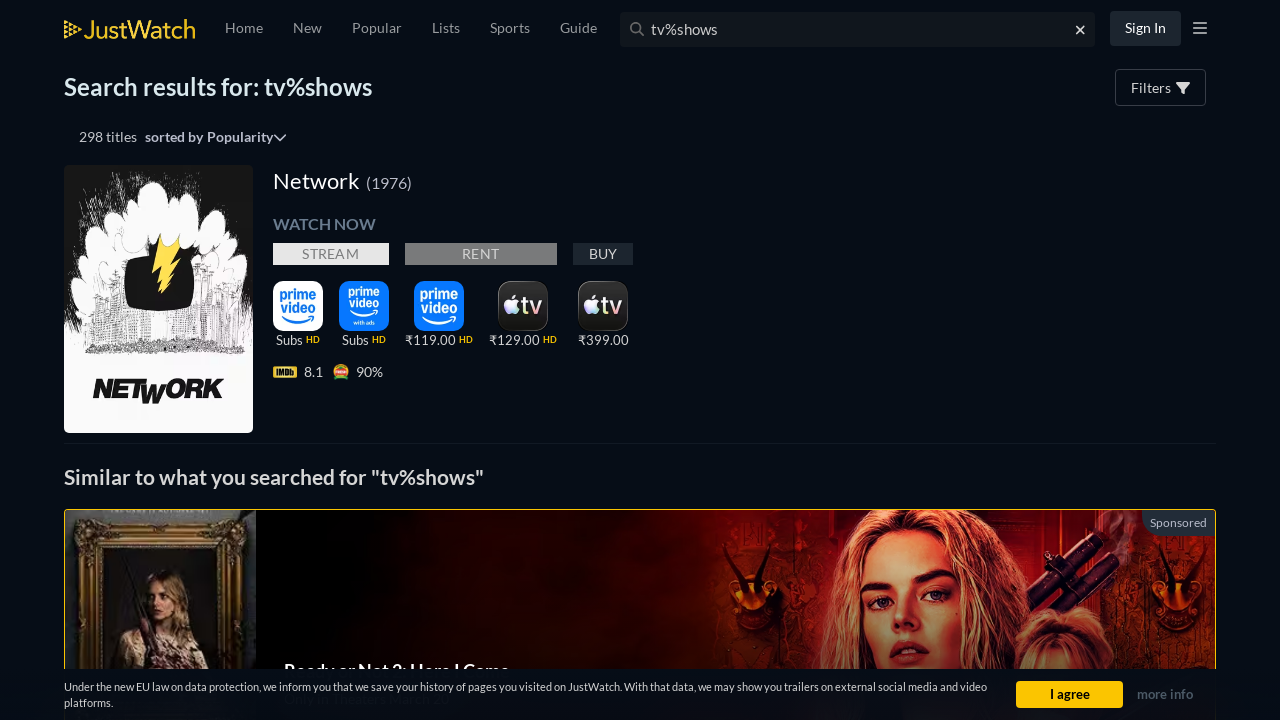

Waited for initial TV show content to load on JustWatch search page
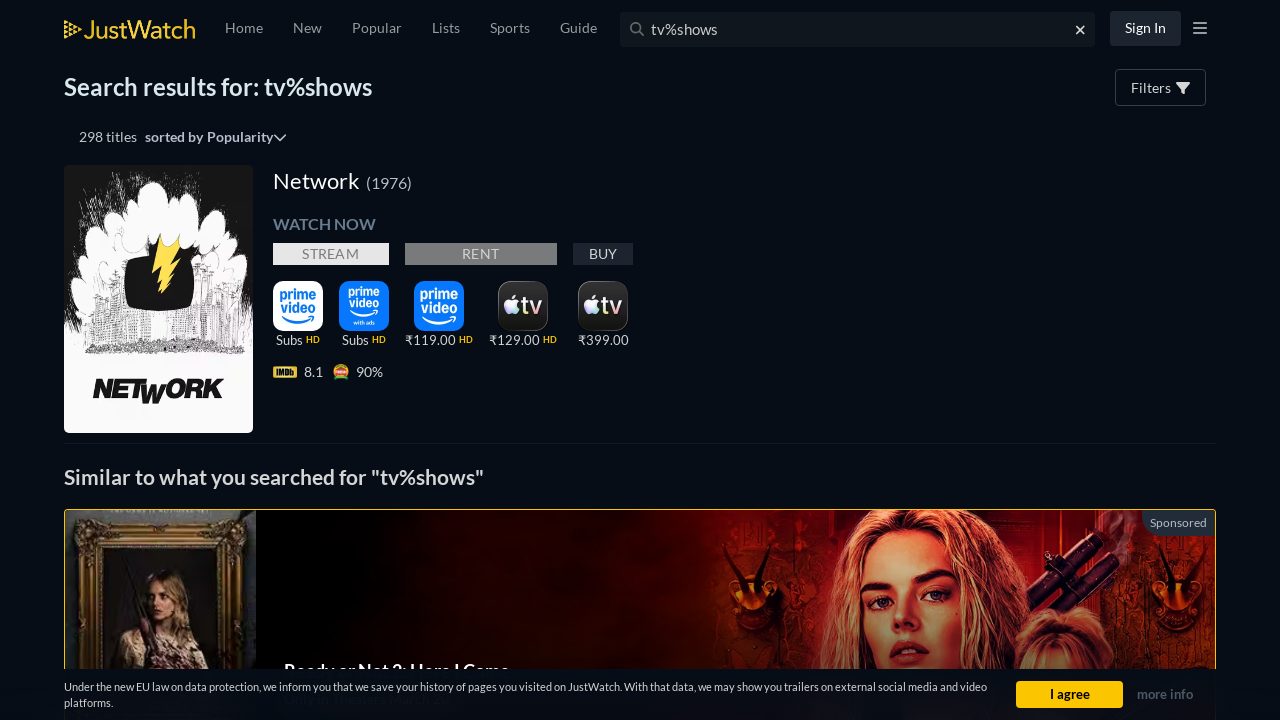

Retrieved initial page scroll height
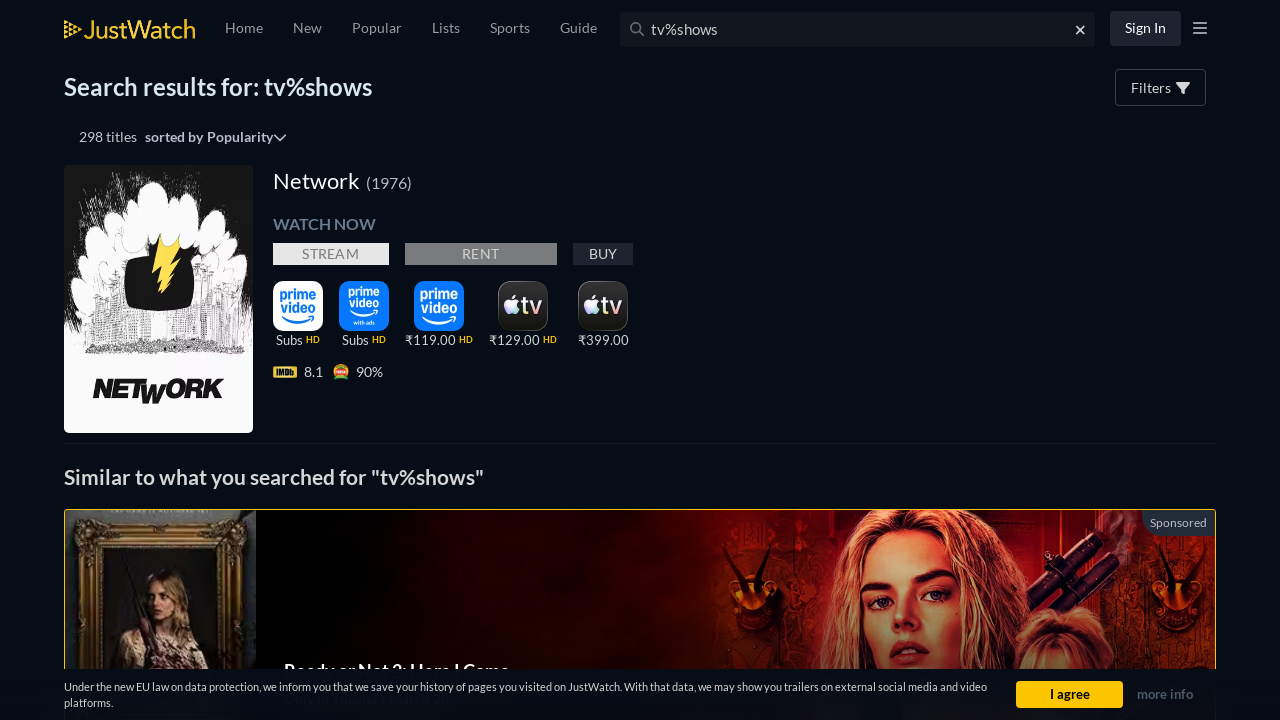

Scrolled to bottom of page (attempt 1)
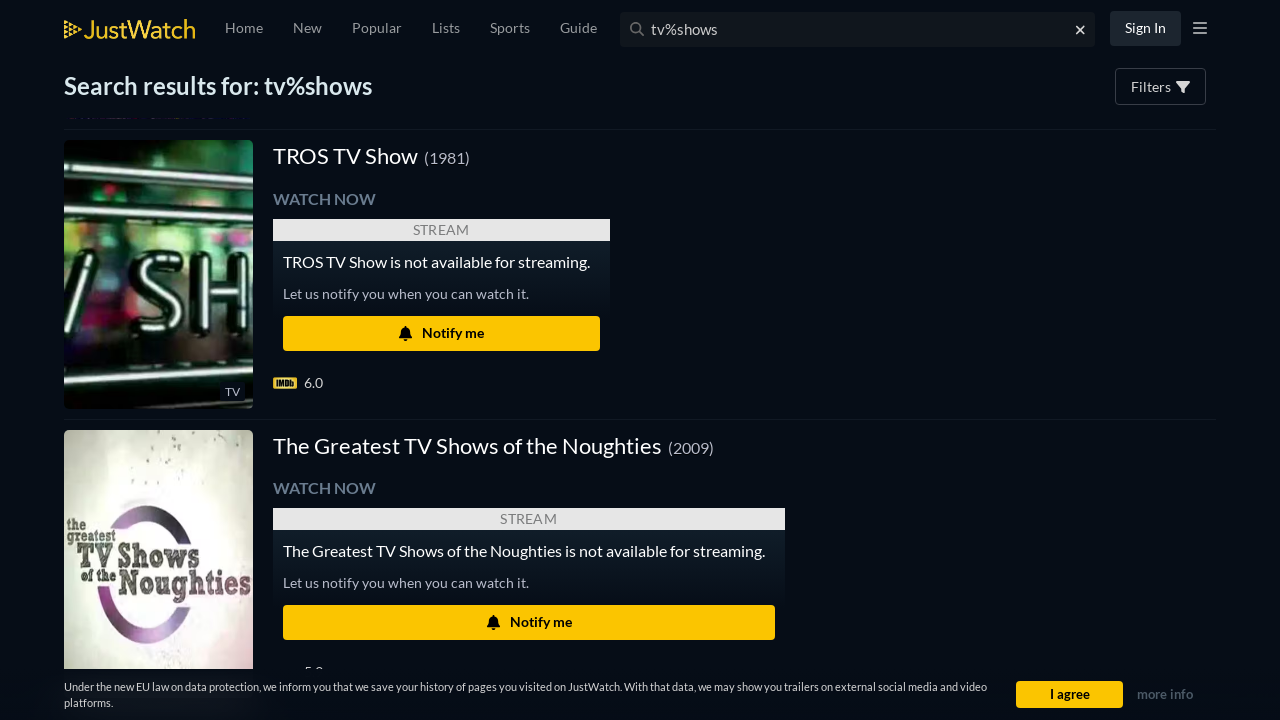

Waited 2 seconds for dynamic content to load
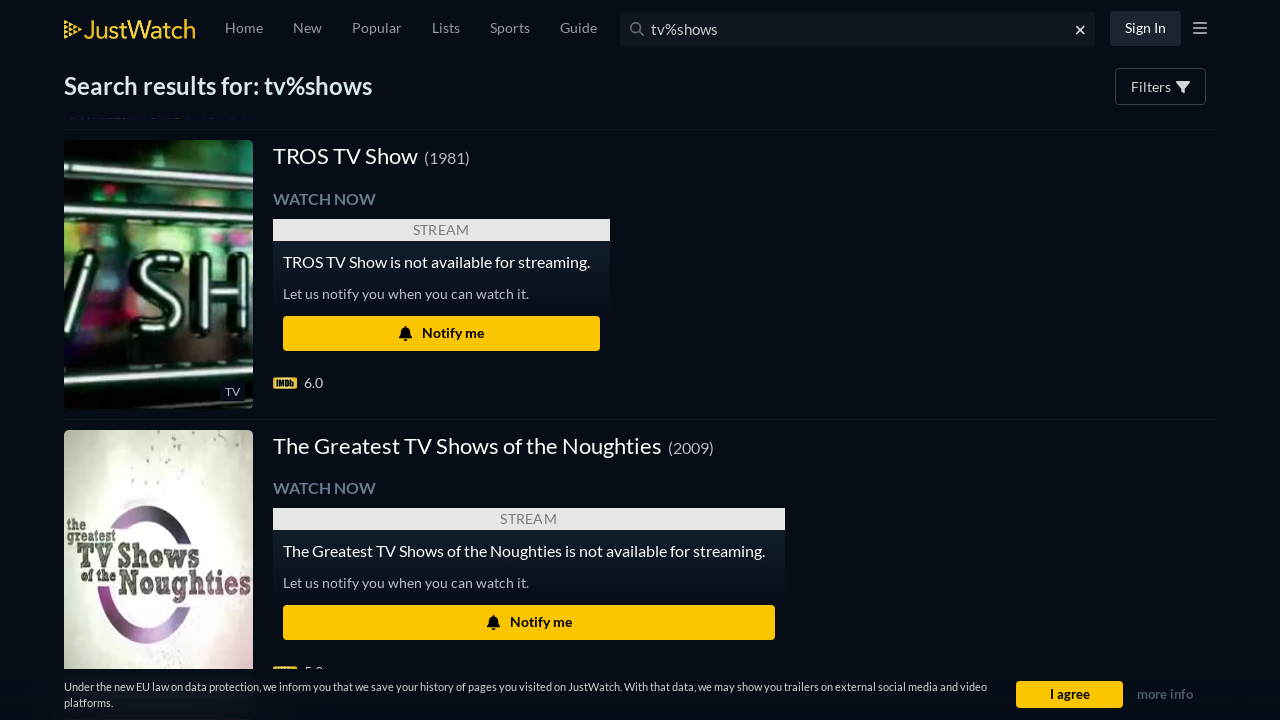

Checked new page scroll height for additional content
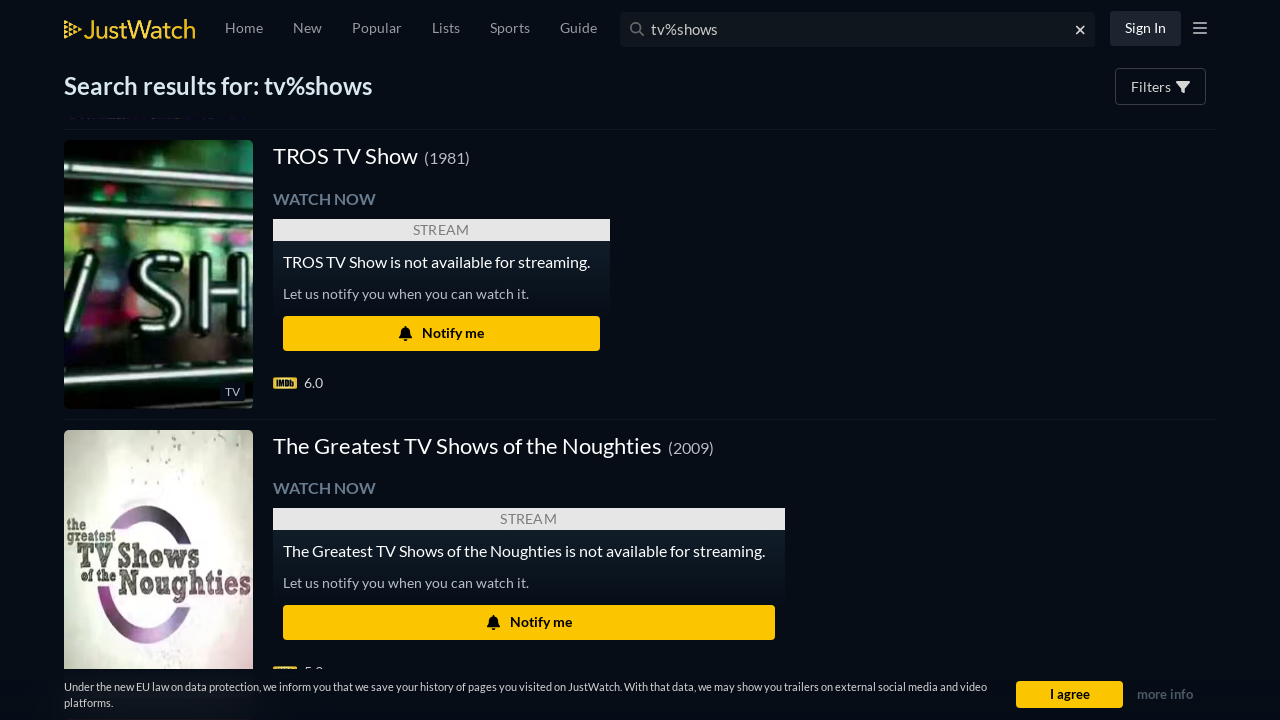

Scrolled to bottom of page (attempt 2)
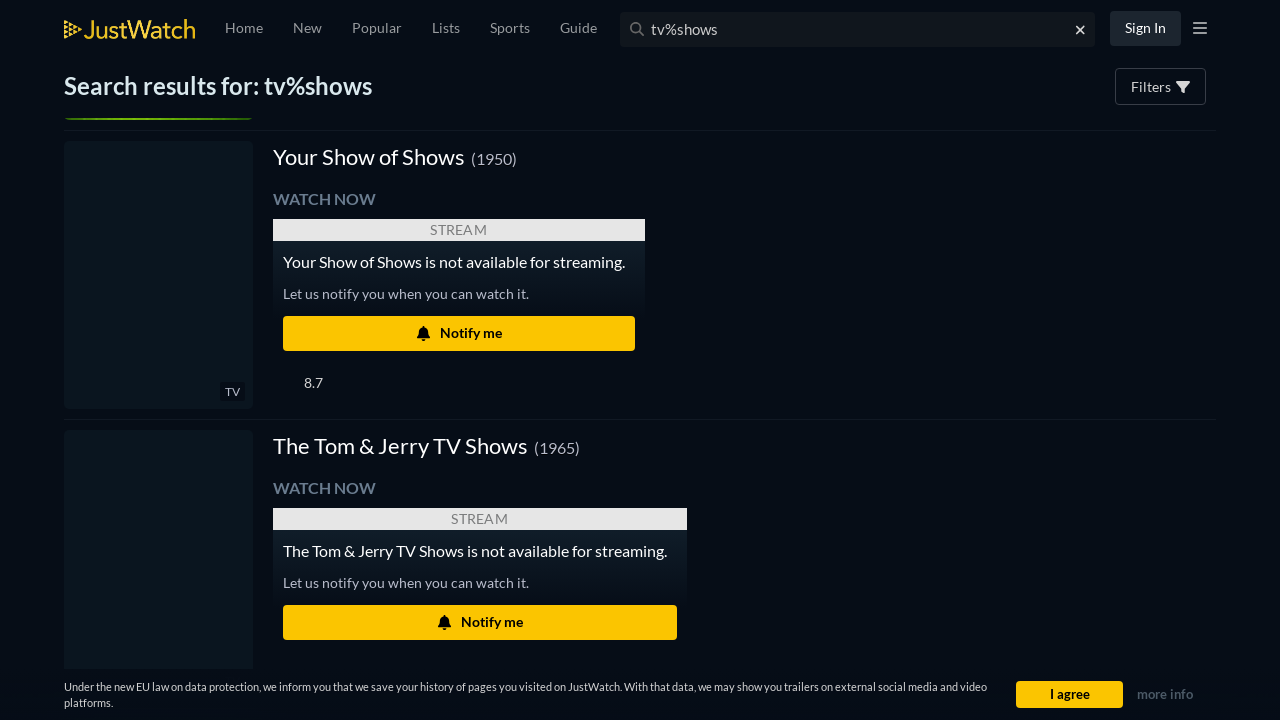

Waited 2 seconds for dynamic content to load
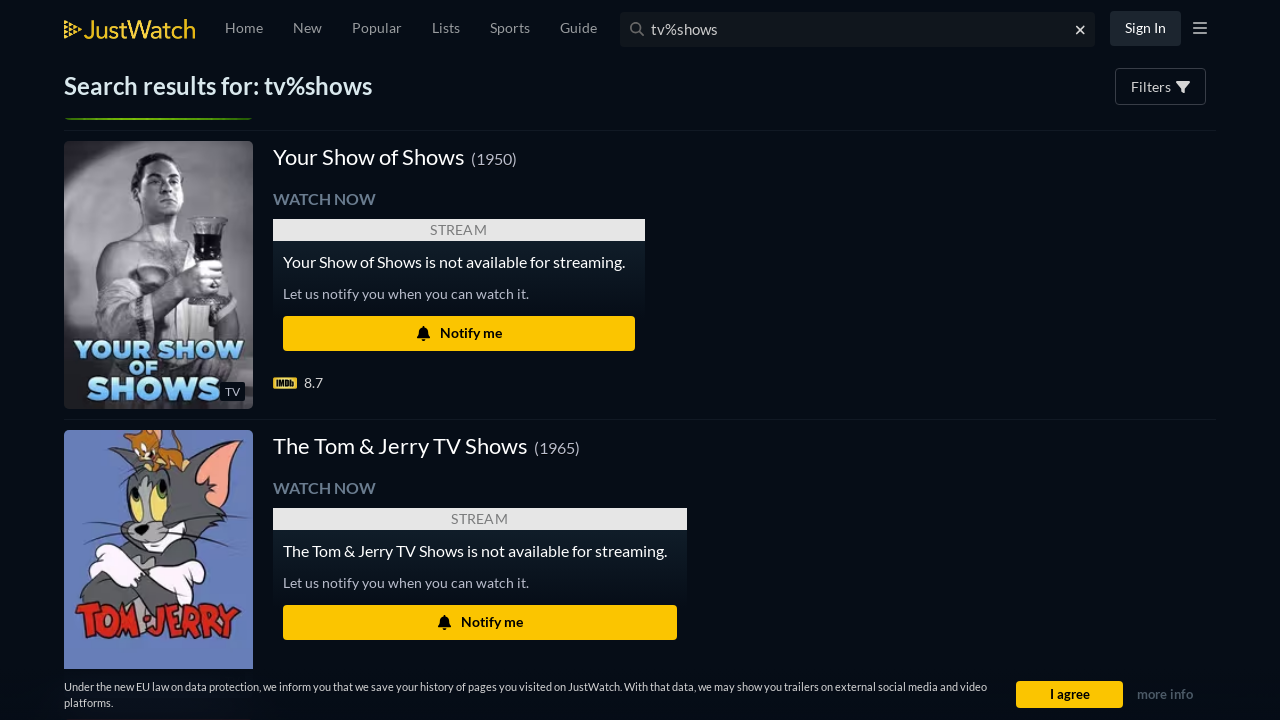

Checked new page scroll height for additional content
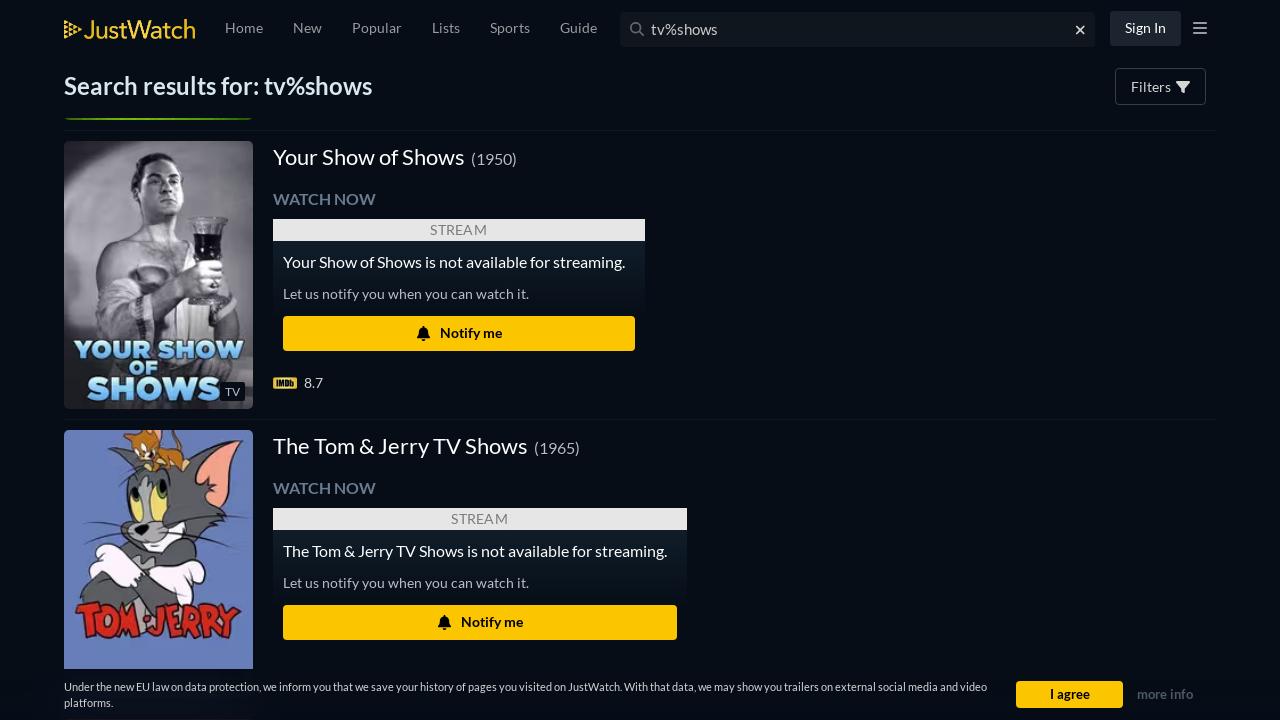

Scrolled to bottom of page (attempt 3)
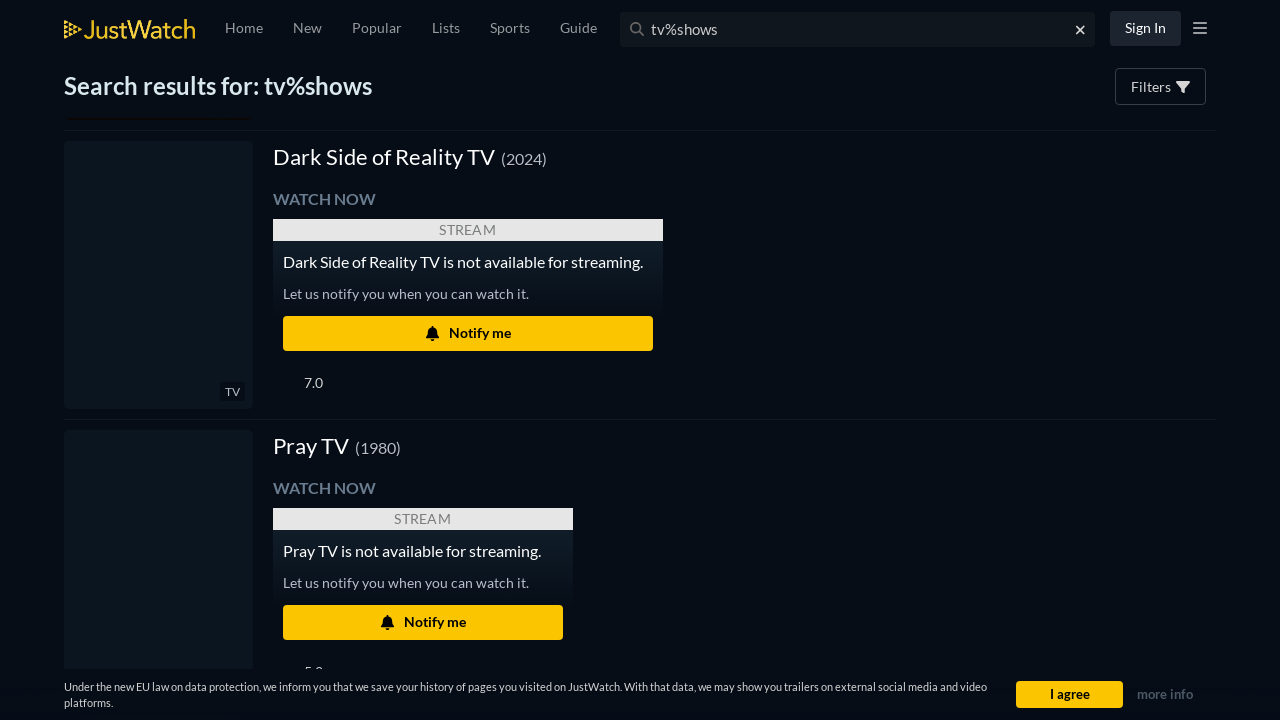

Waited 2 seconds for dynamic content to load
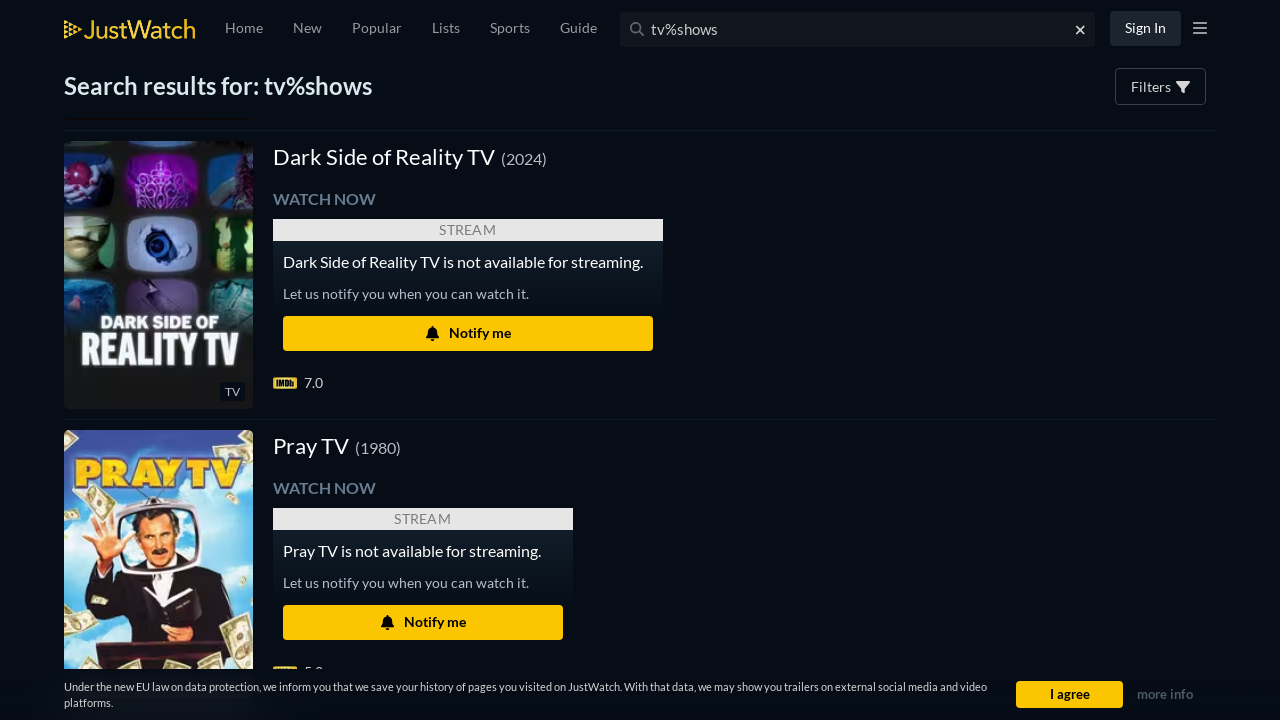

Checked new page scroll height for additional content
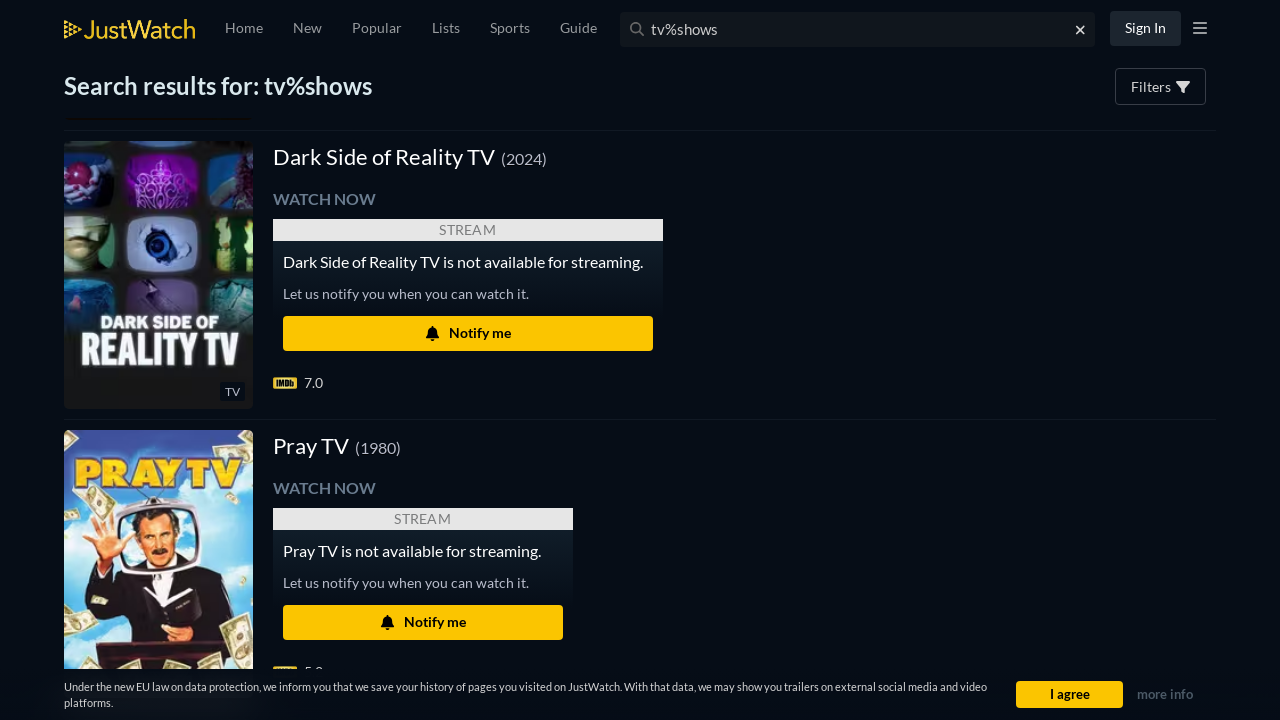

Scrolled to bottom of page (attempt 4)
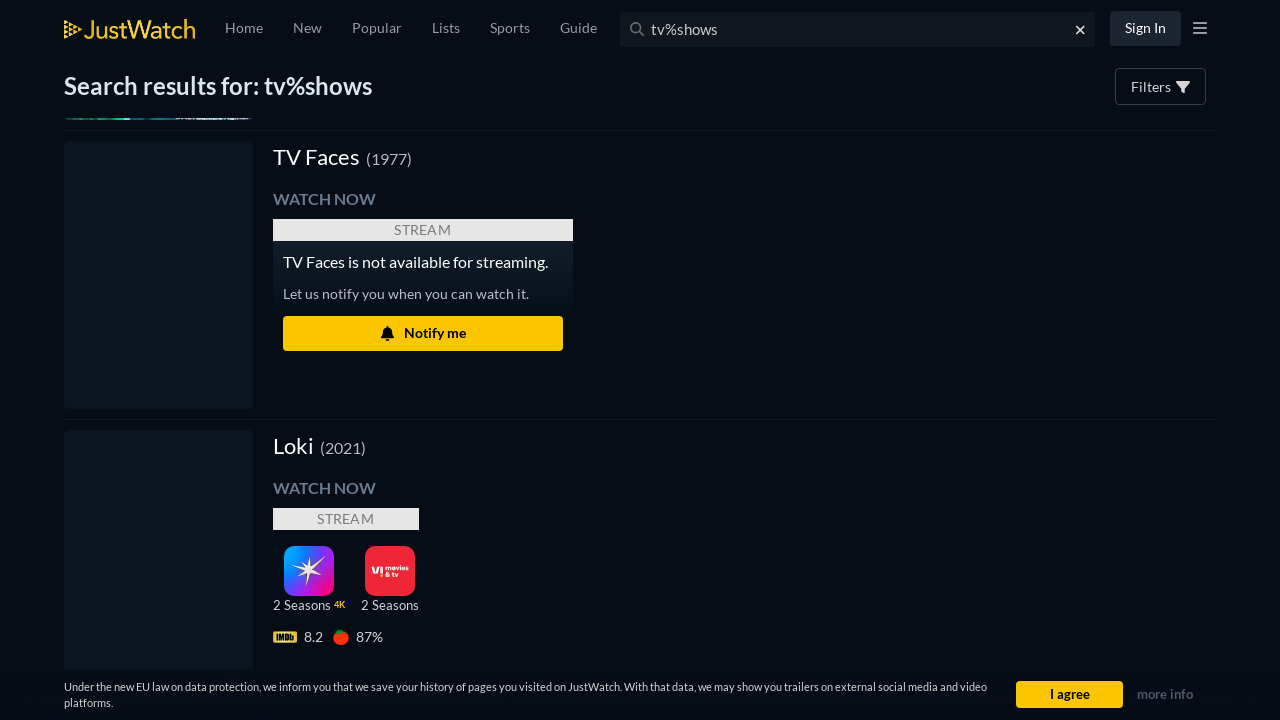

Waited 2 seconds for dynamic content to load
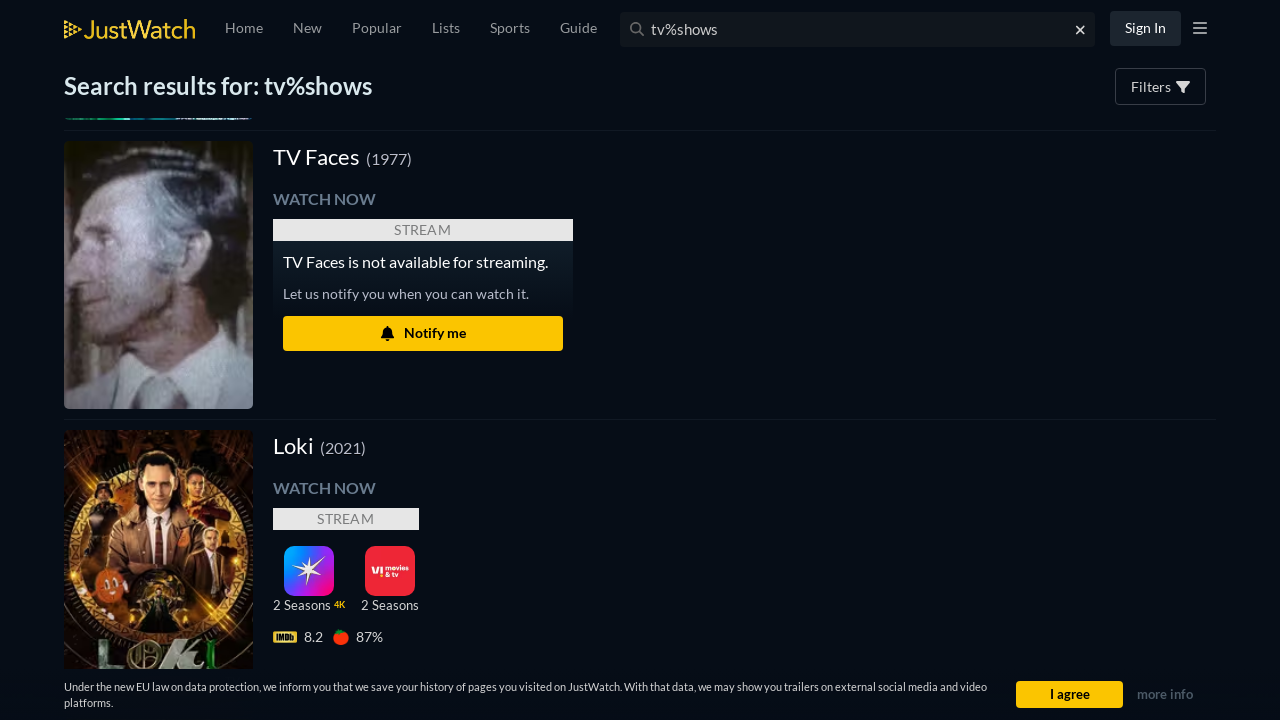

Checked new page scroll height for additional content
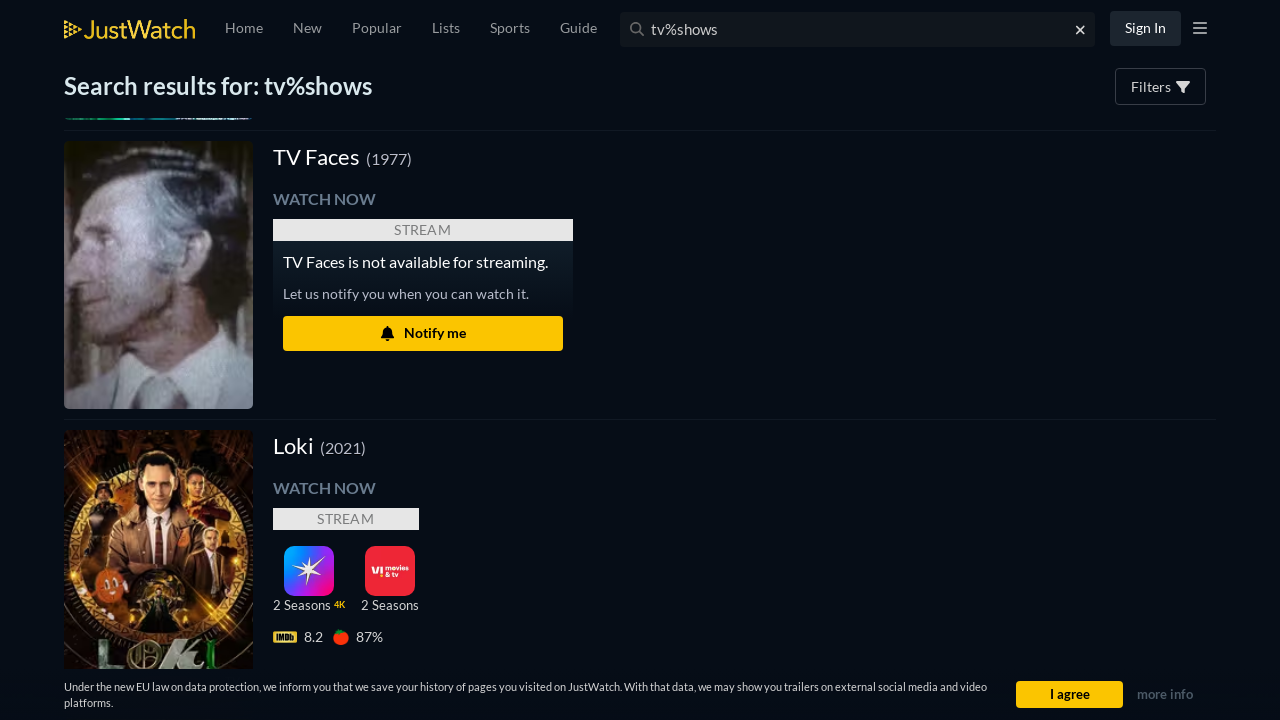

Scrolled to bottom of page (attempt 5)
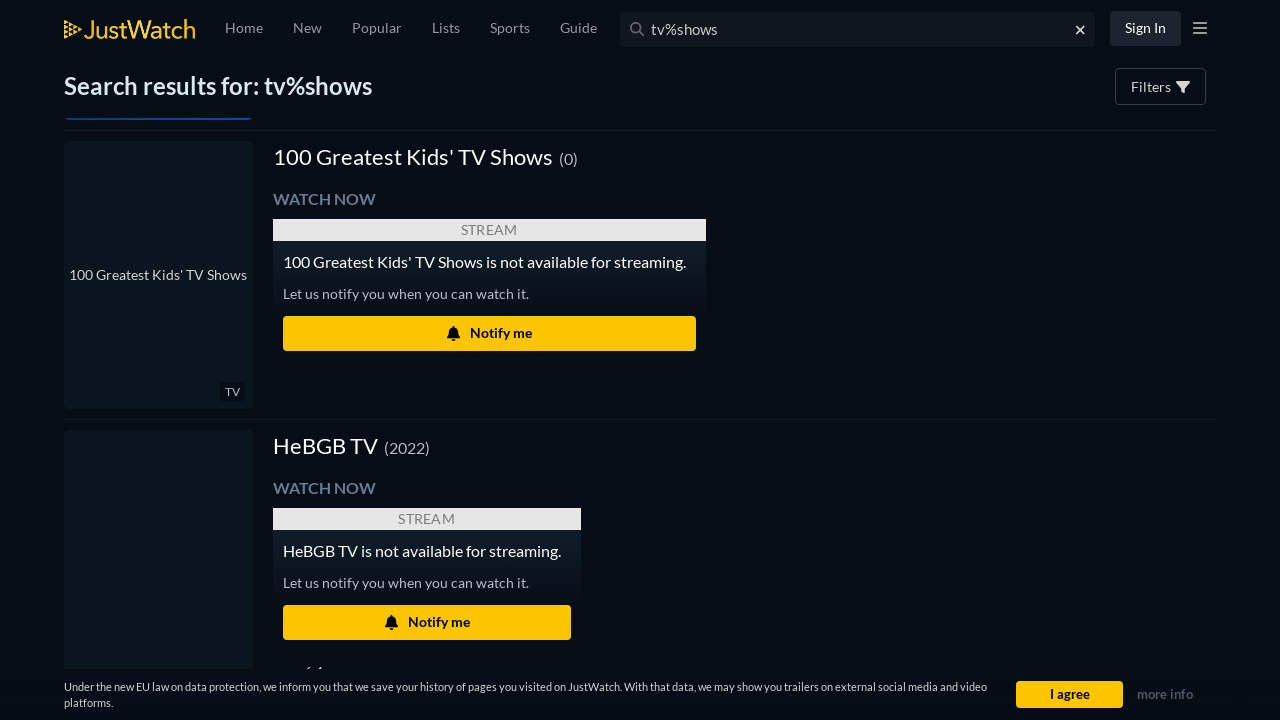

Waited 2 seconds for dynamic content to load
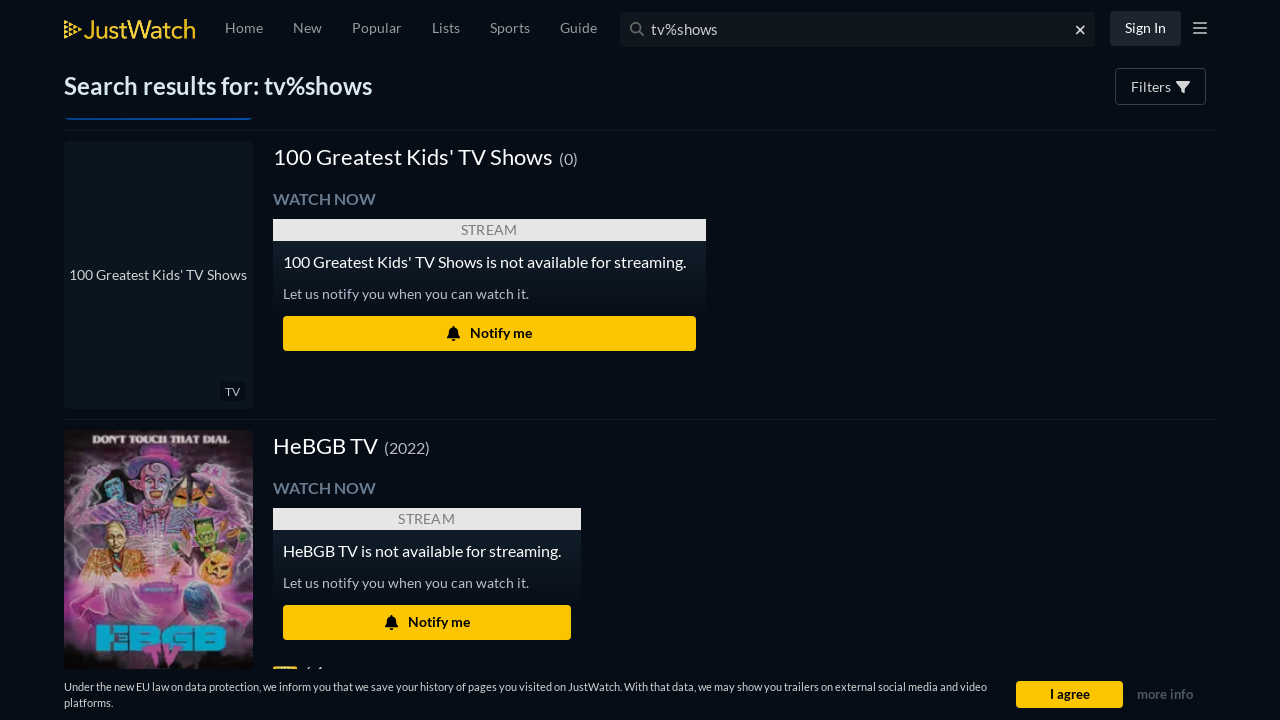

Checked new page scroll height for additional content
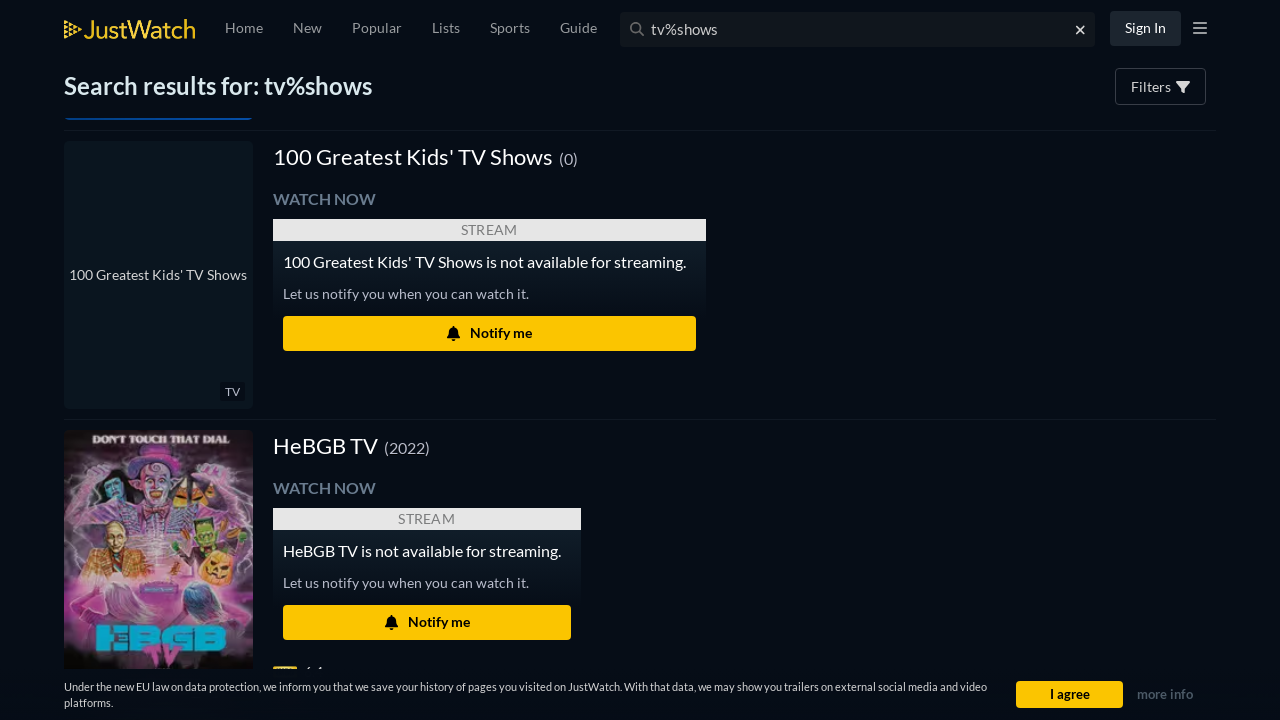

Scrolled to bottom of page (attempt 6)
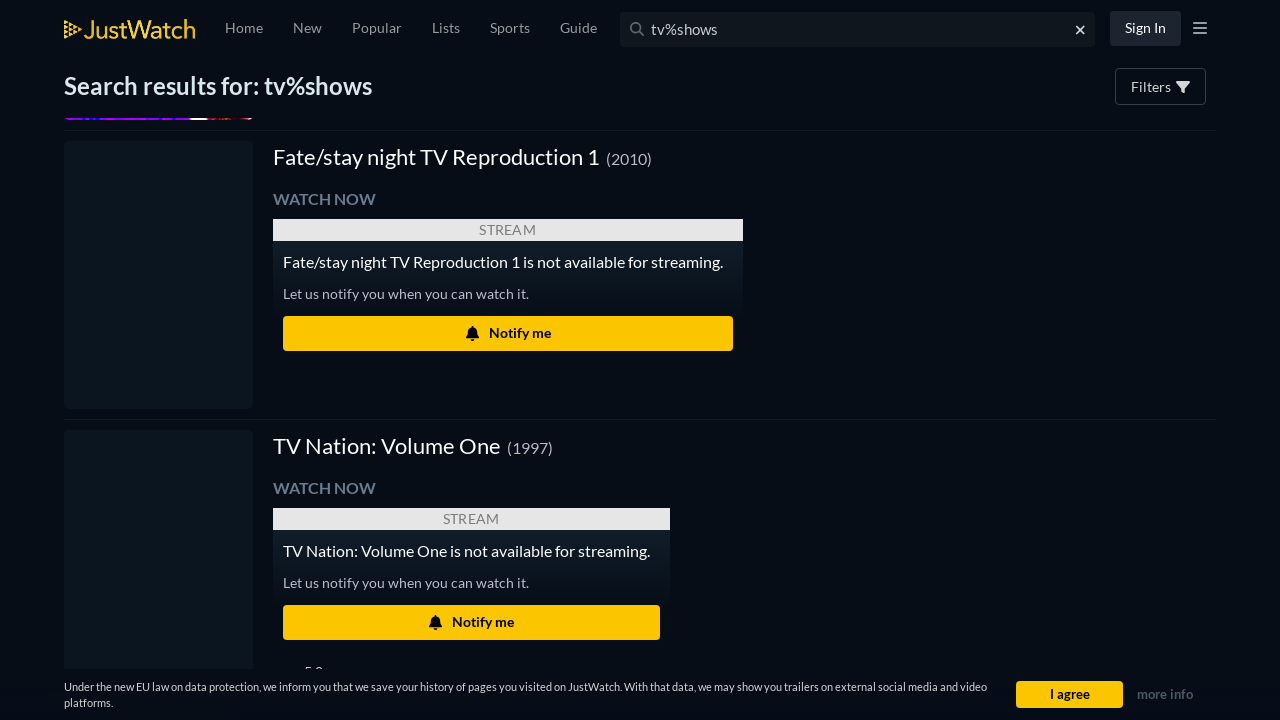

Waited 2 seconds for dynamic content to load
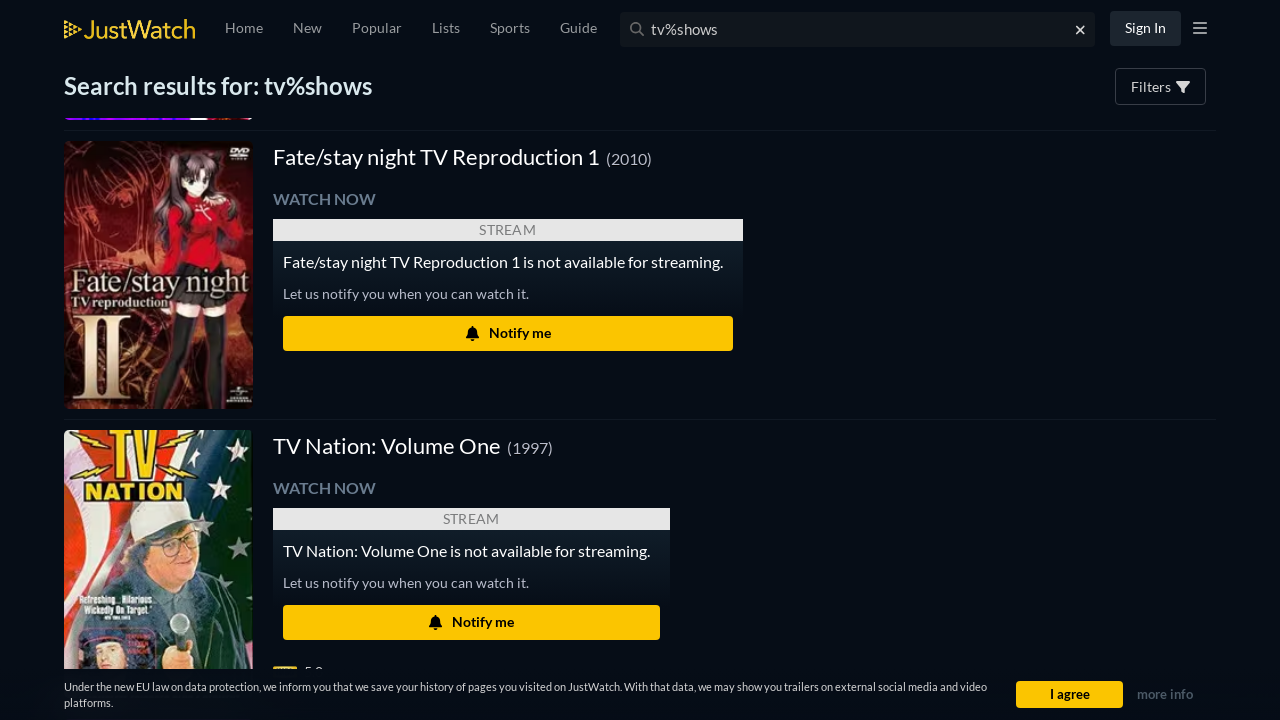

Checked new page scroll height for additional content
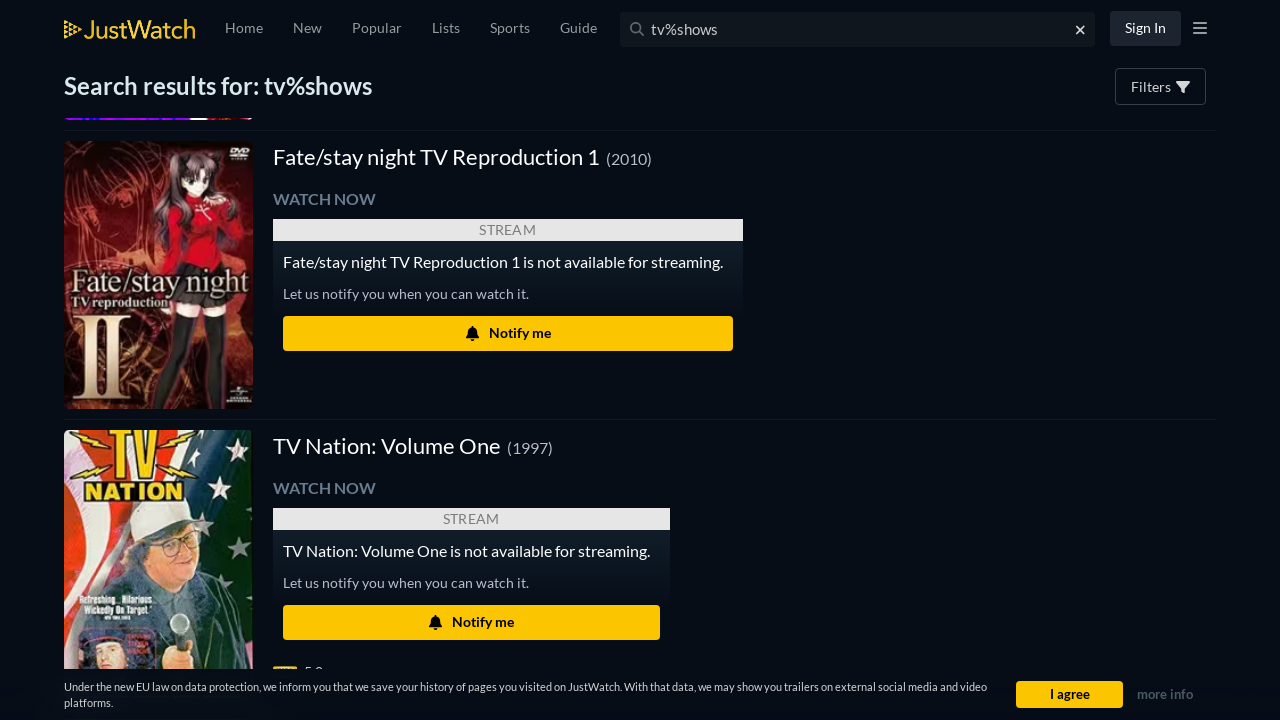

Scrolled to bottom of page (attempt 7)
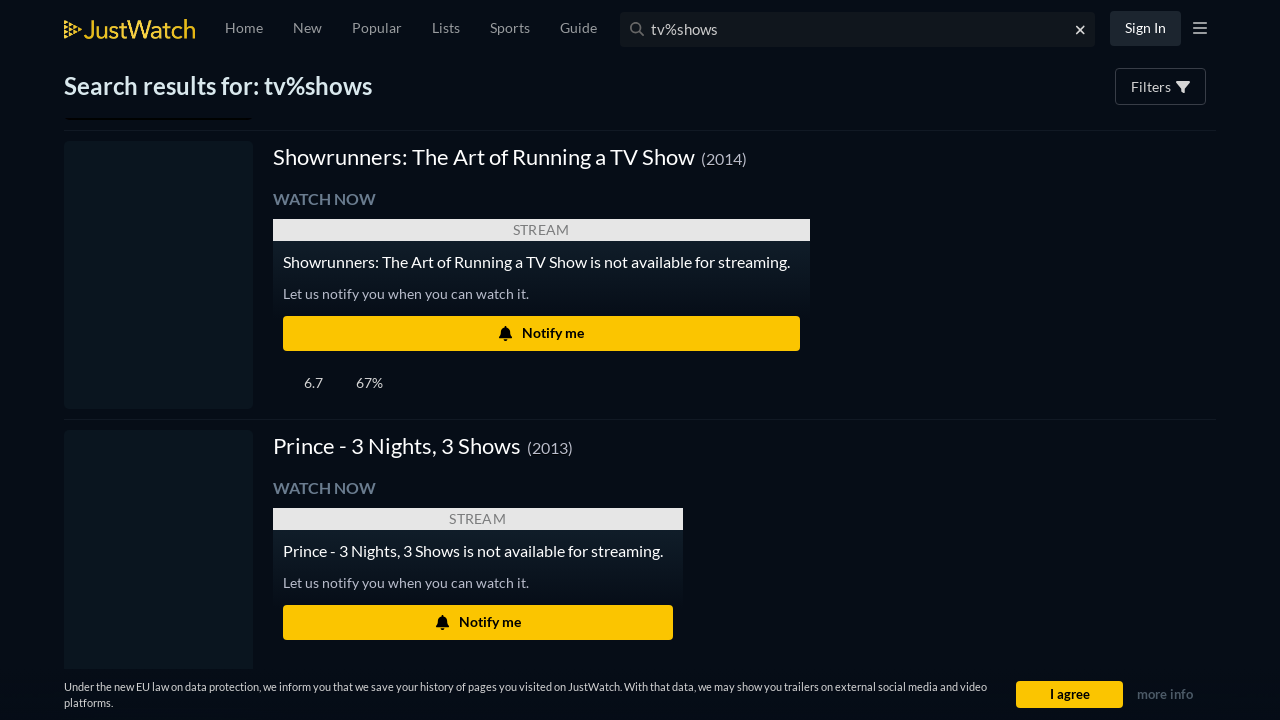

Waited 2 seconds for dynamic content to load
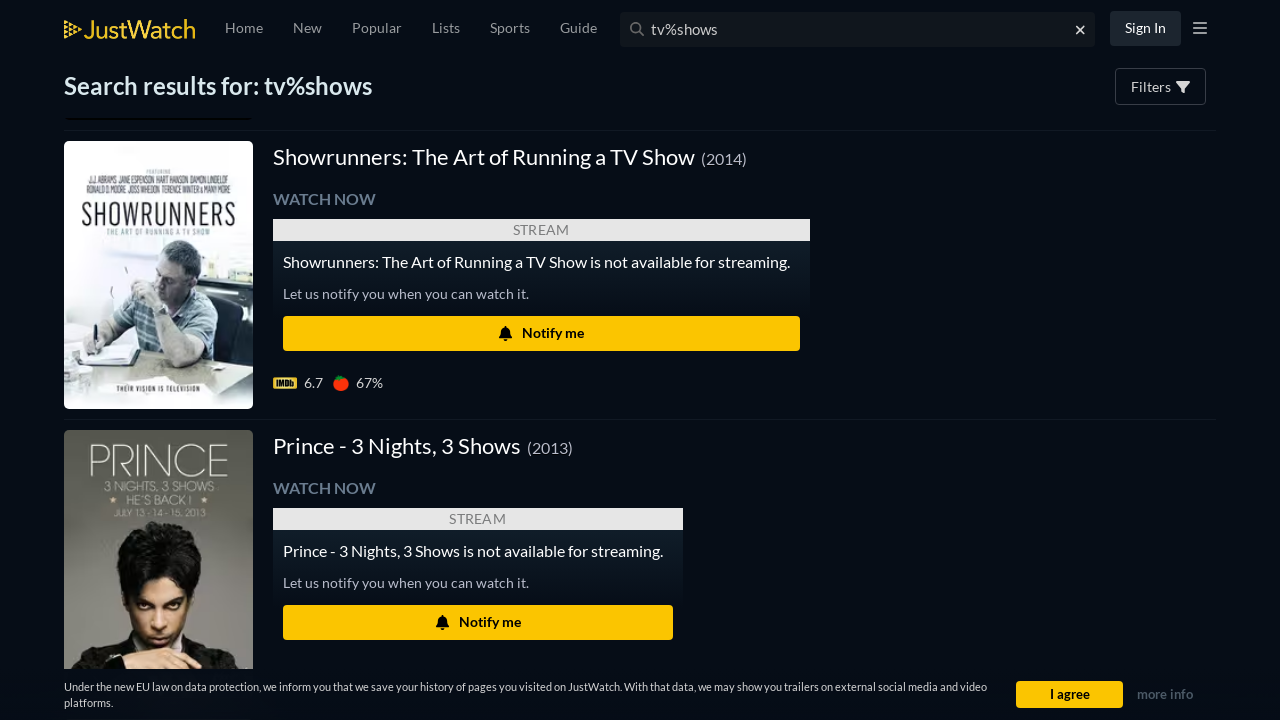

Checked new page scroll height for additional content
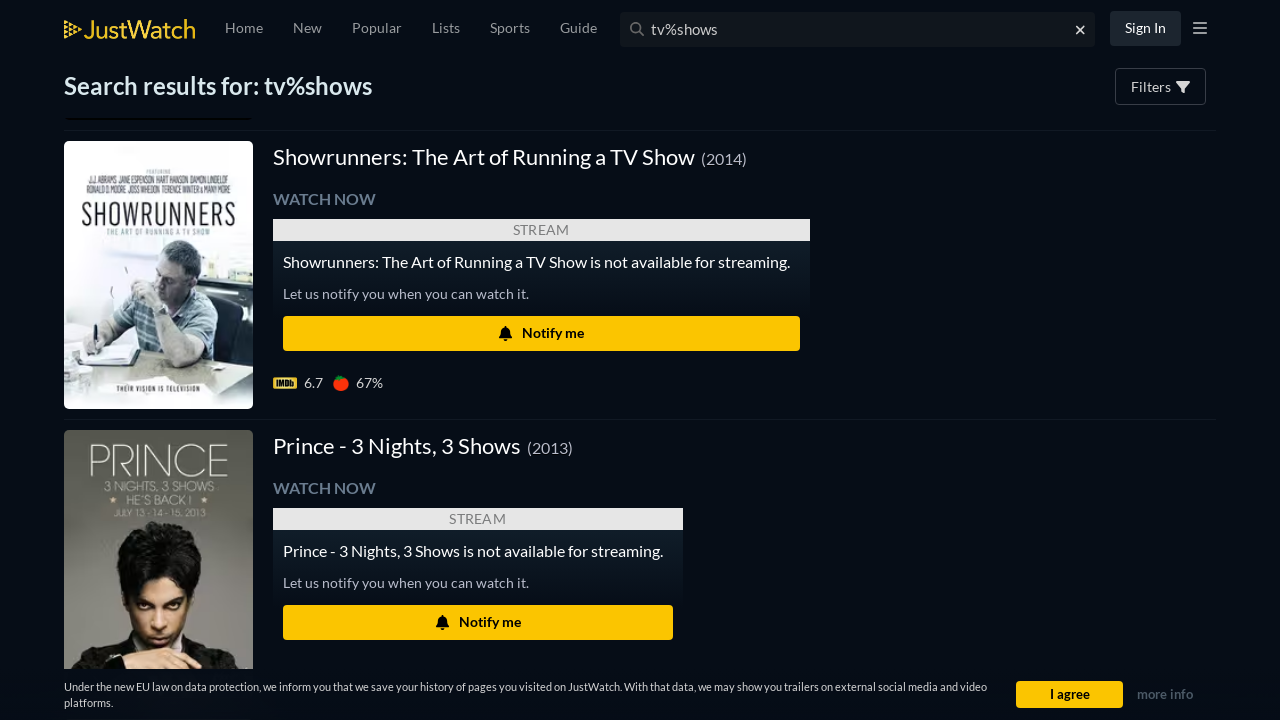

Scrolled to bottom of page (attempt 8)
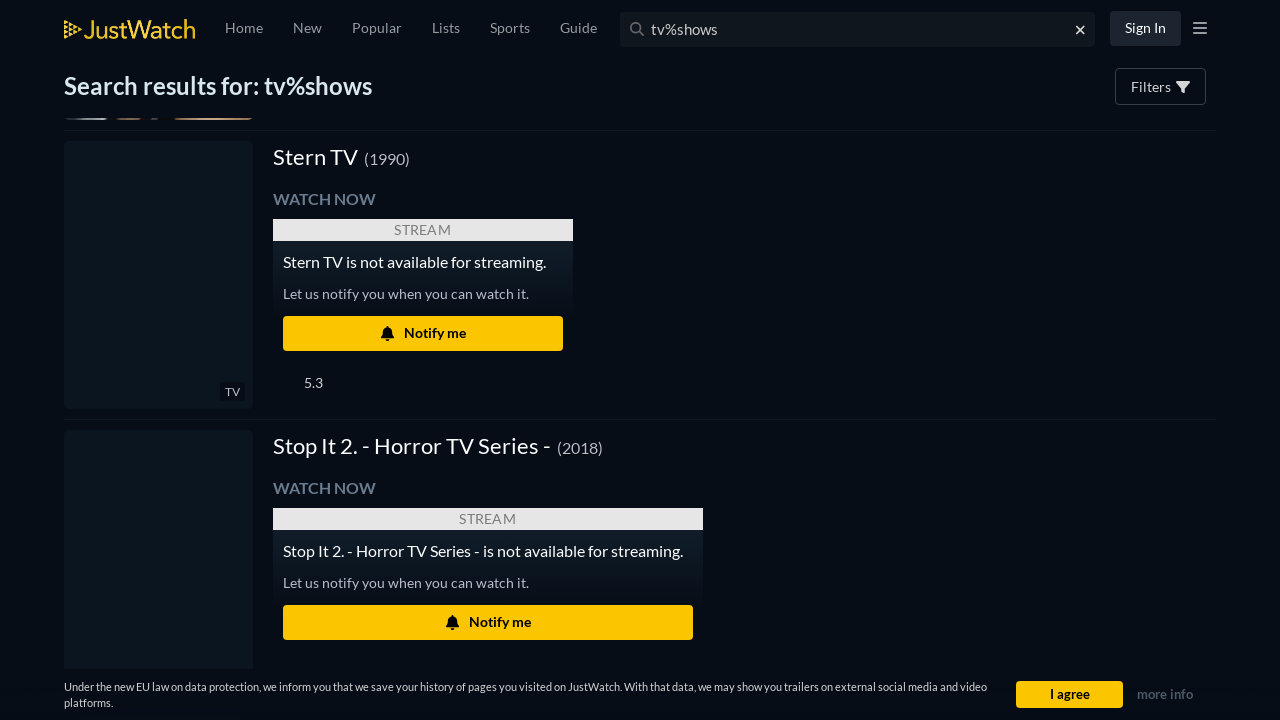

Waited 2 seconds for dynamic content to load
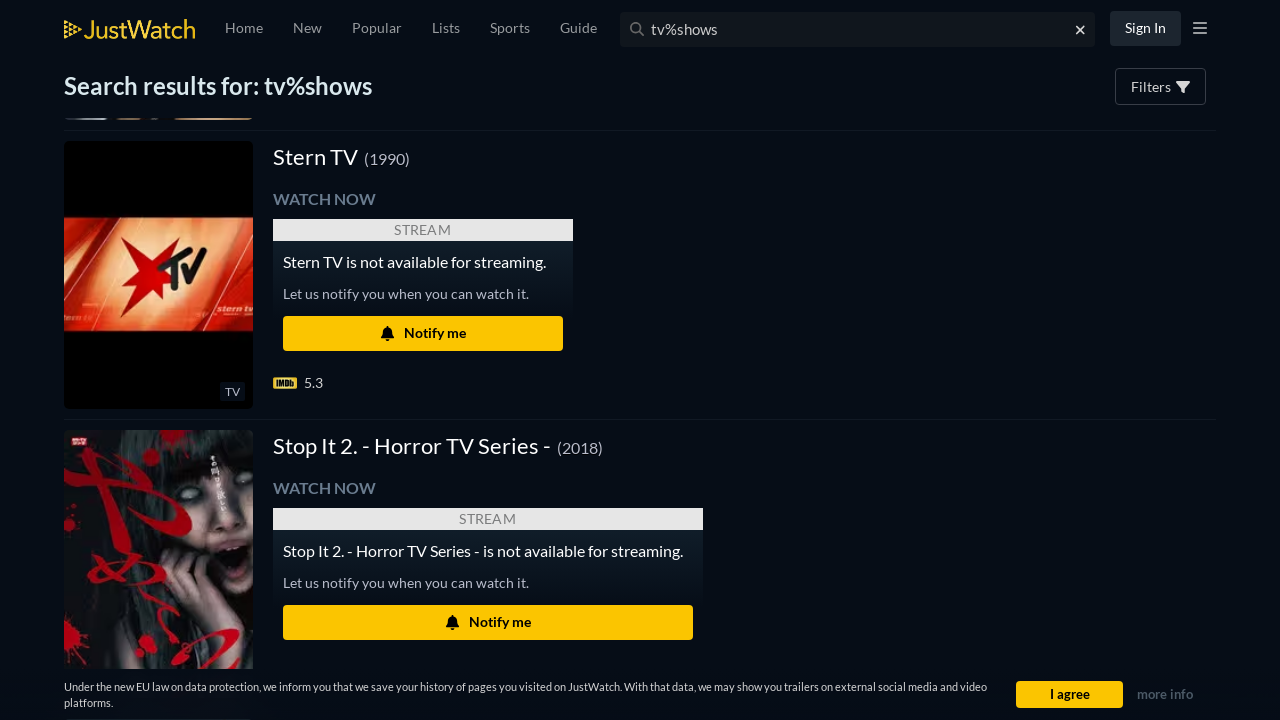

Checked new page scroll height for additional content
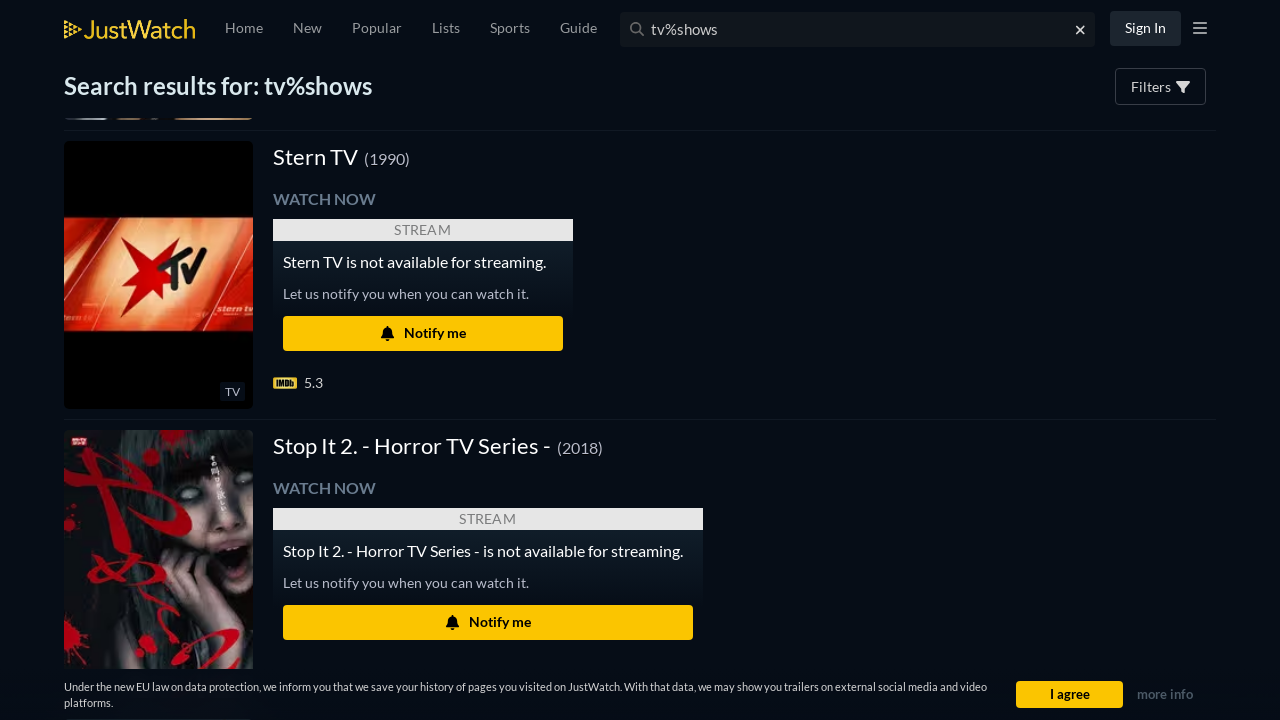

Scrolled to bottom of page (attempt 9)
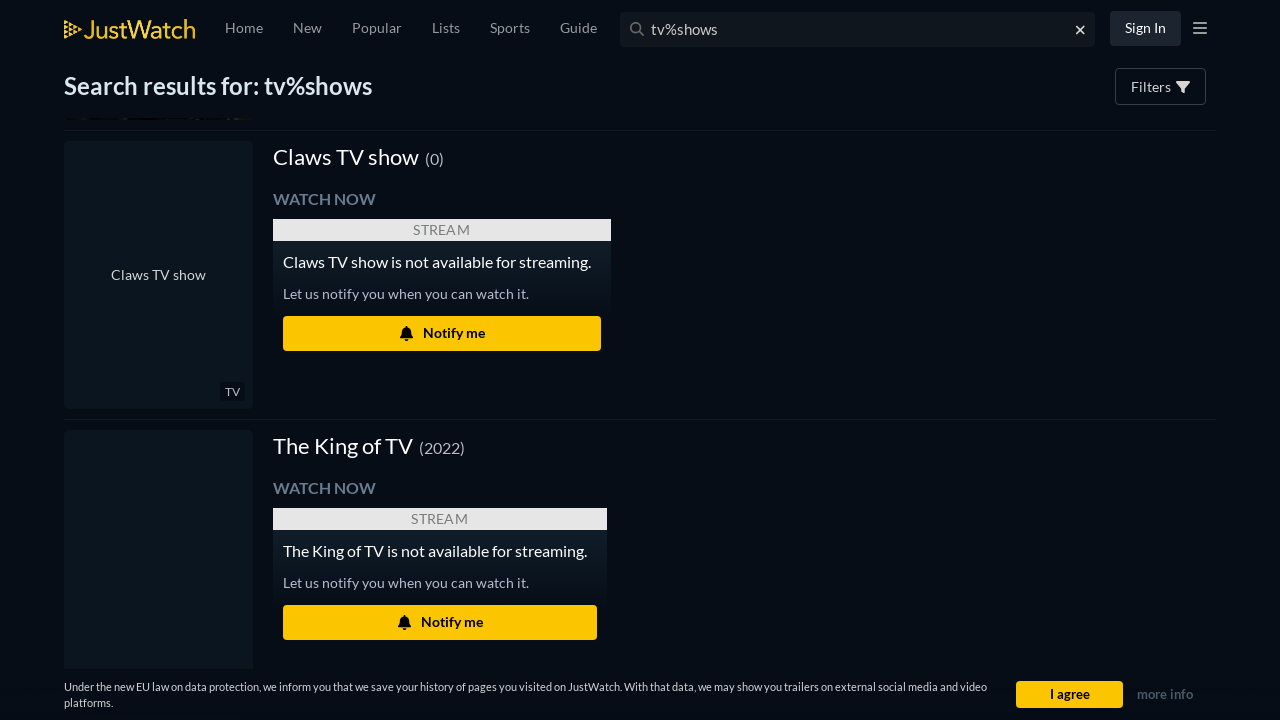

Waited 2 seconds for dynamic content to load
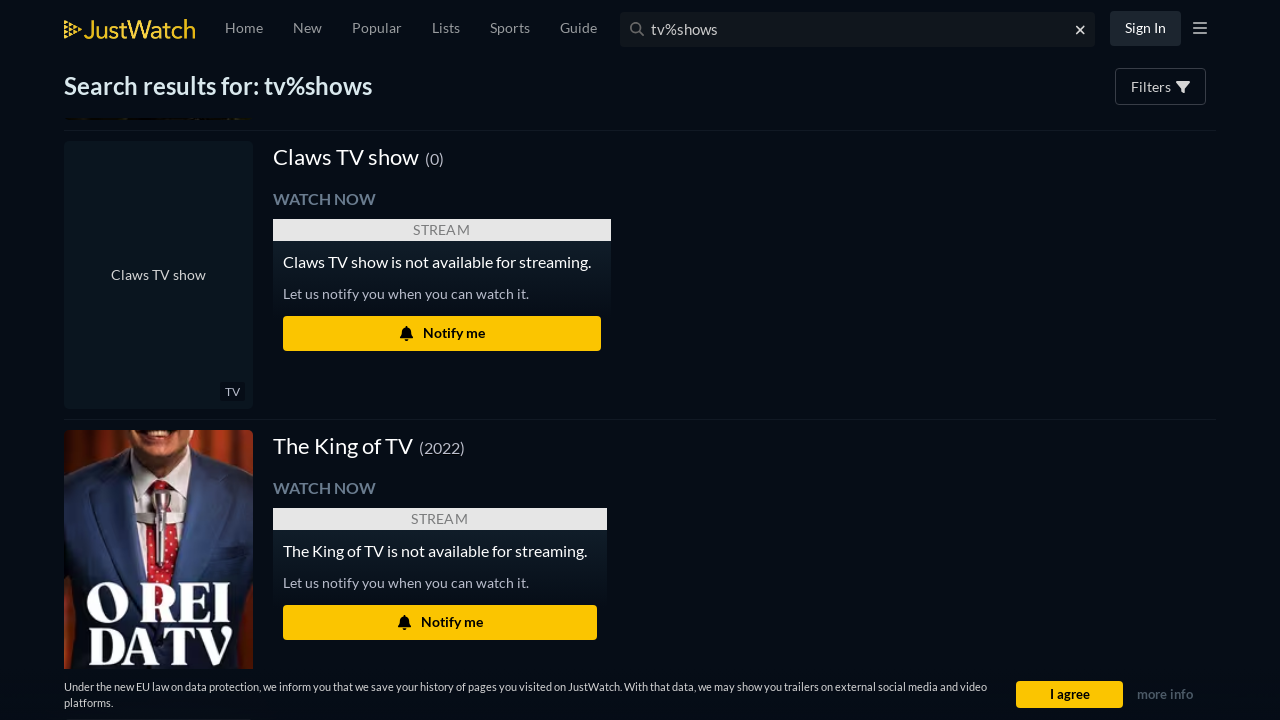

Checked new page scroll height for additional content
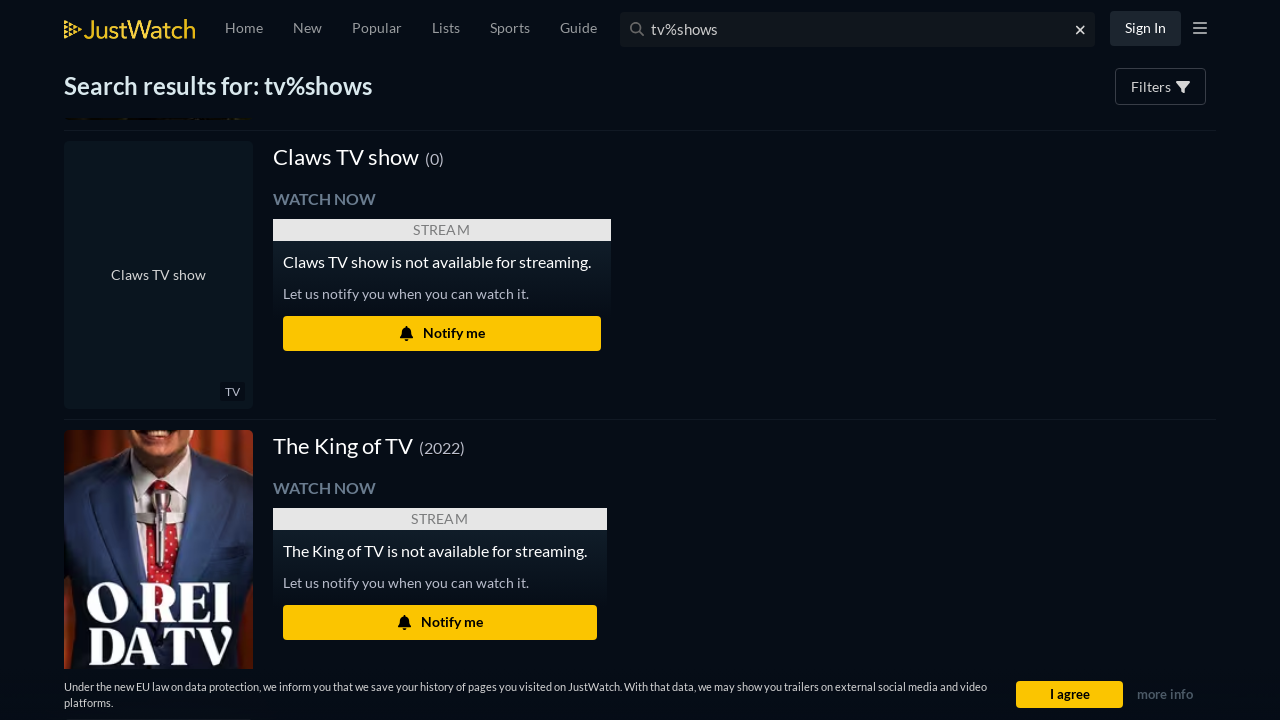

Scrolled to bottom of page (attempt 10)
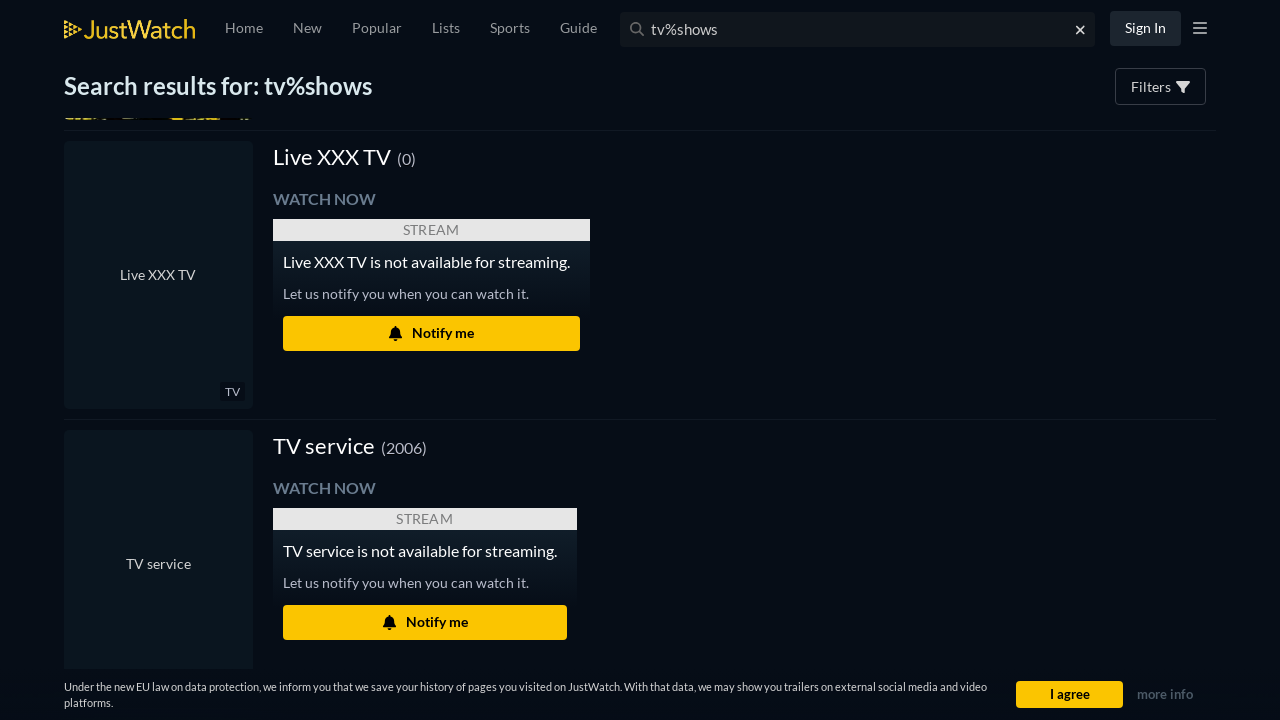

Waited 2 seconds for dynamic content to load
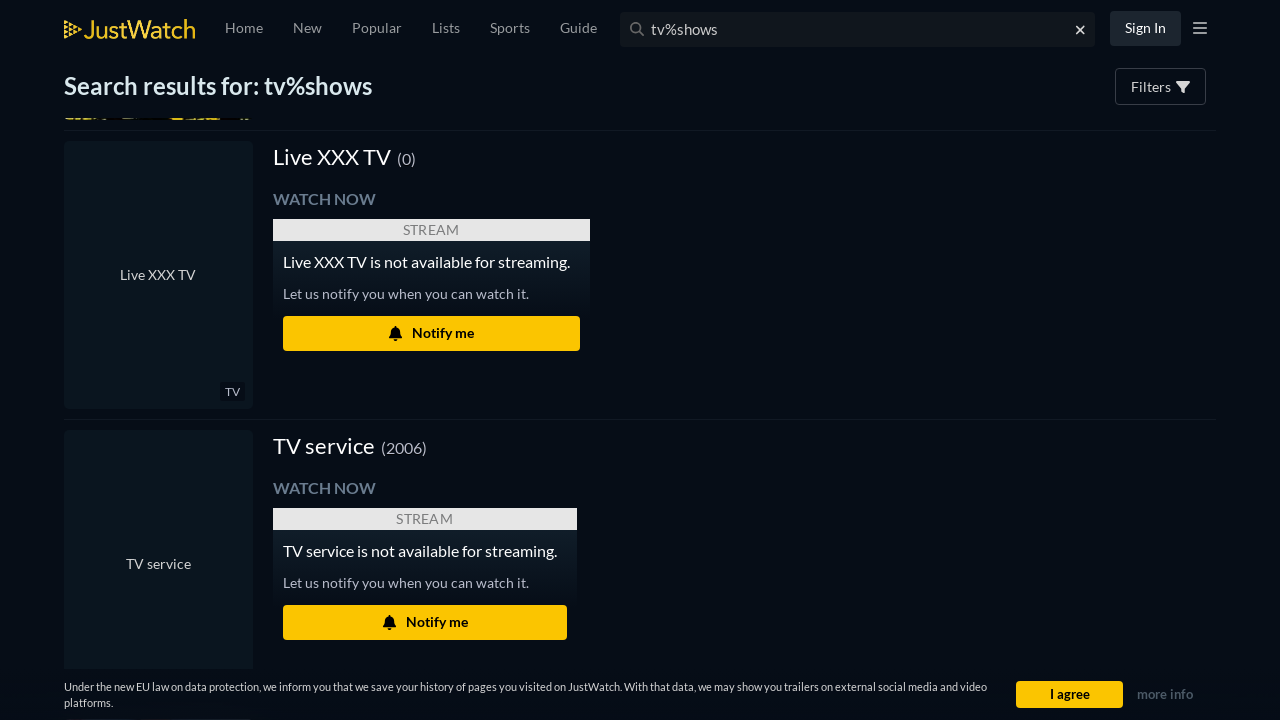

Checked new page scroll height for additional content
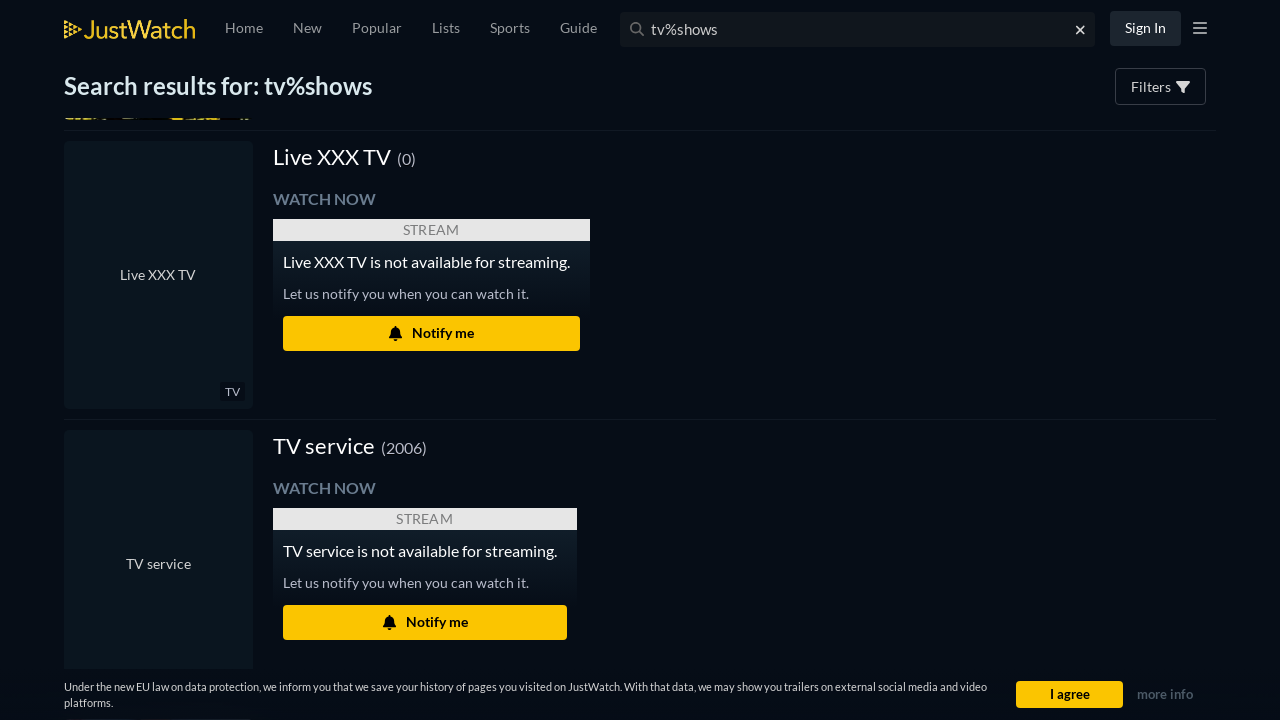

Verified TV show containers are present on page
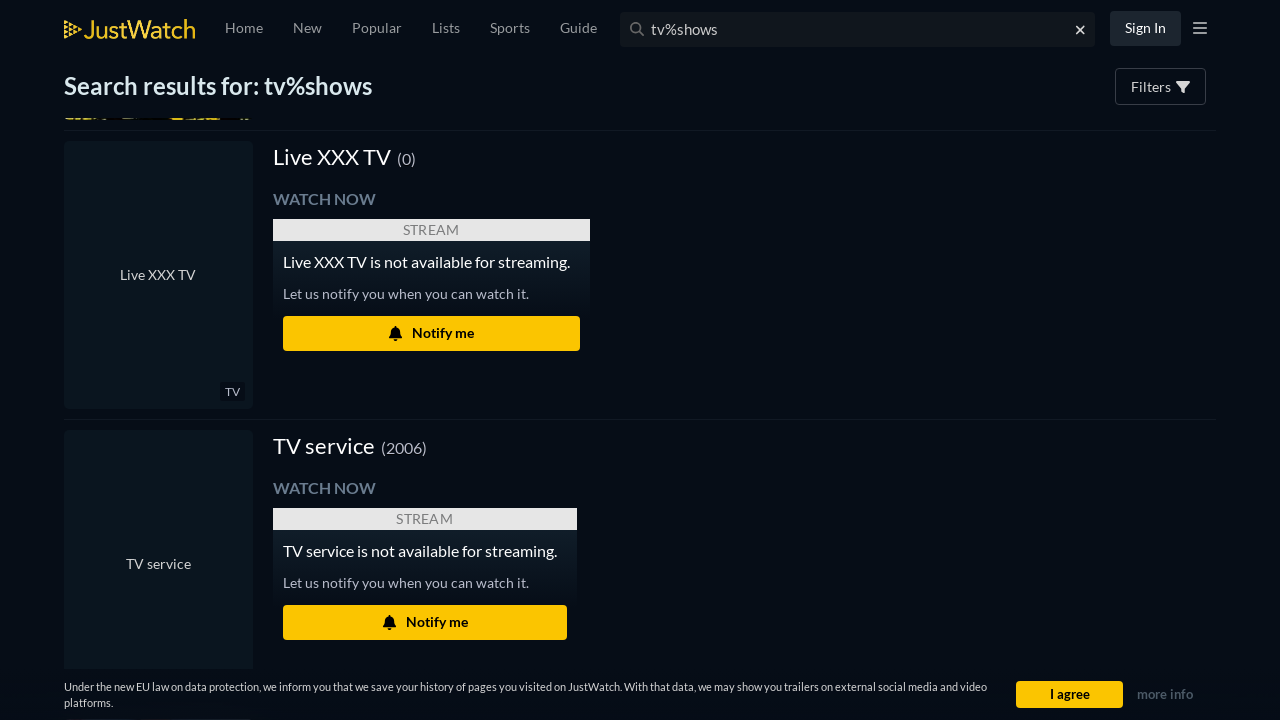

Verified page header title is visible
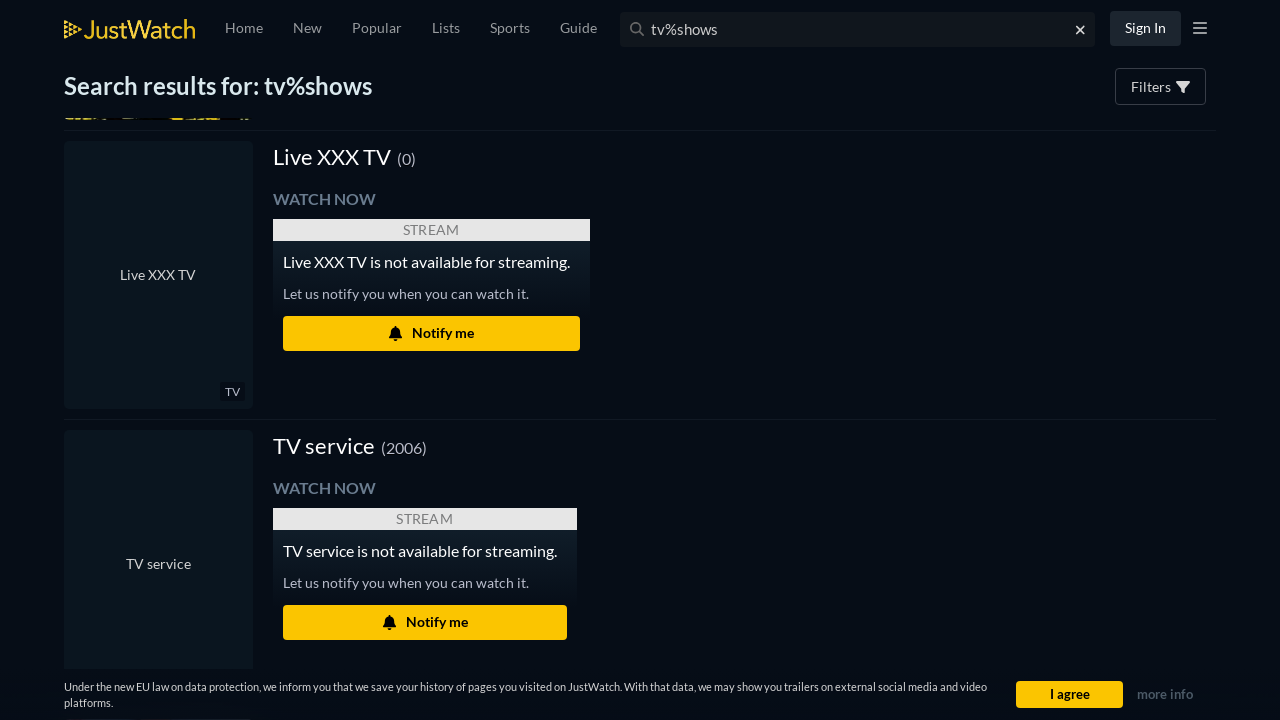

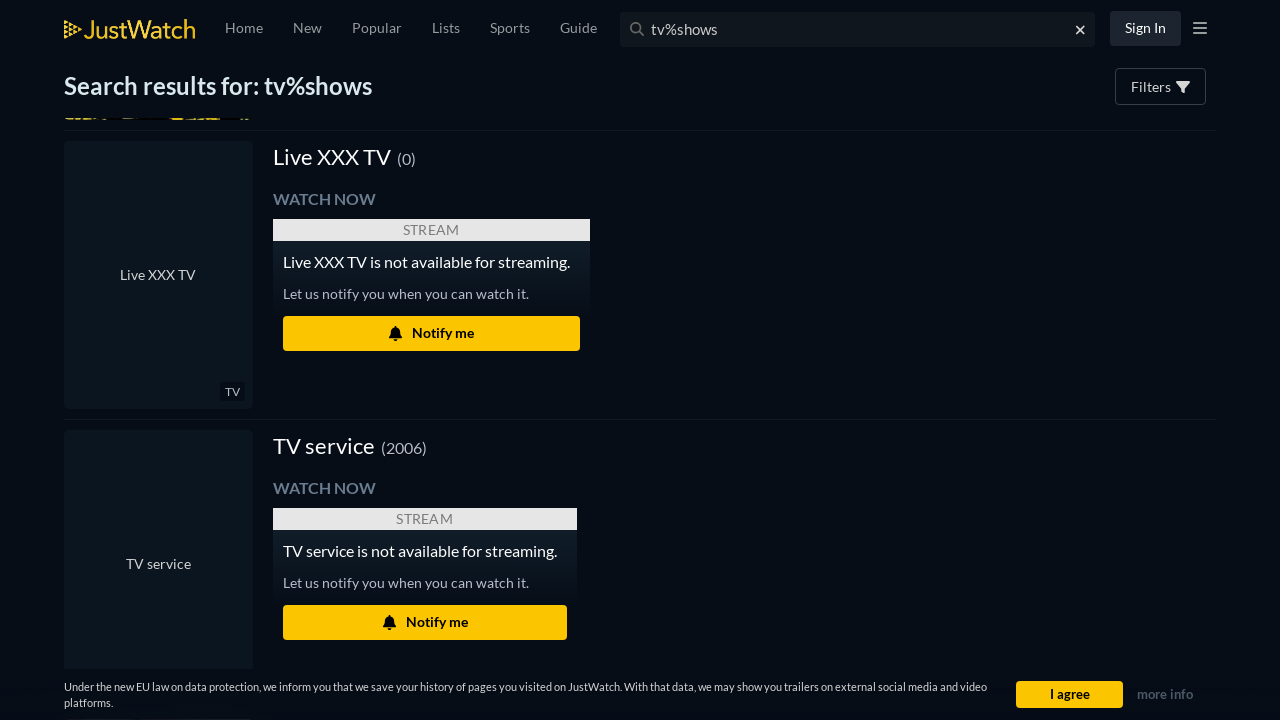